Tests drag-and-drop functionality by switching to an iframe and dragging an element onto a droppable target on the jQuery UI demo page.

Starting URL: https://jqueryui.com/droppable/

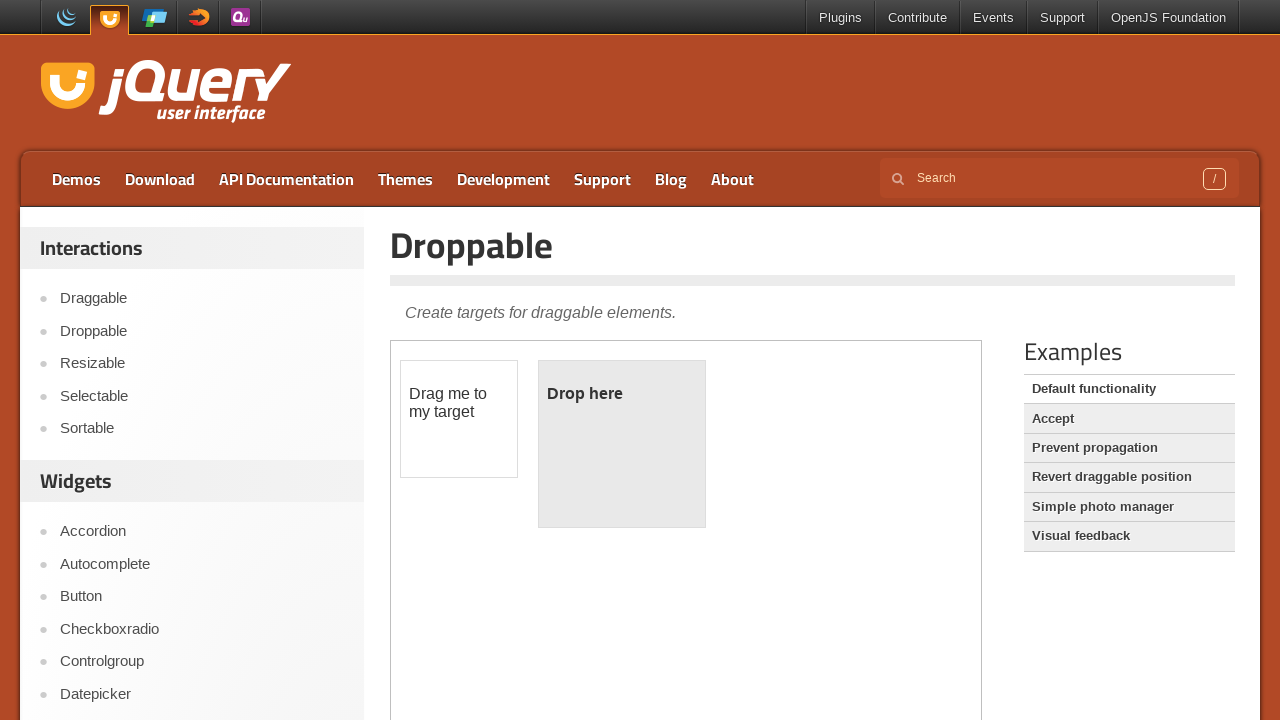

Located the first iframe on the jQuery UI droppable demo page
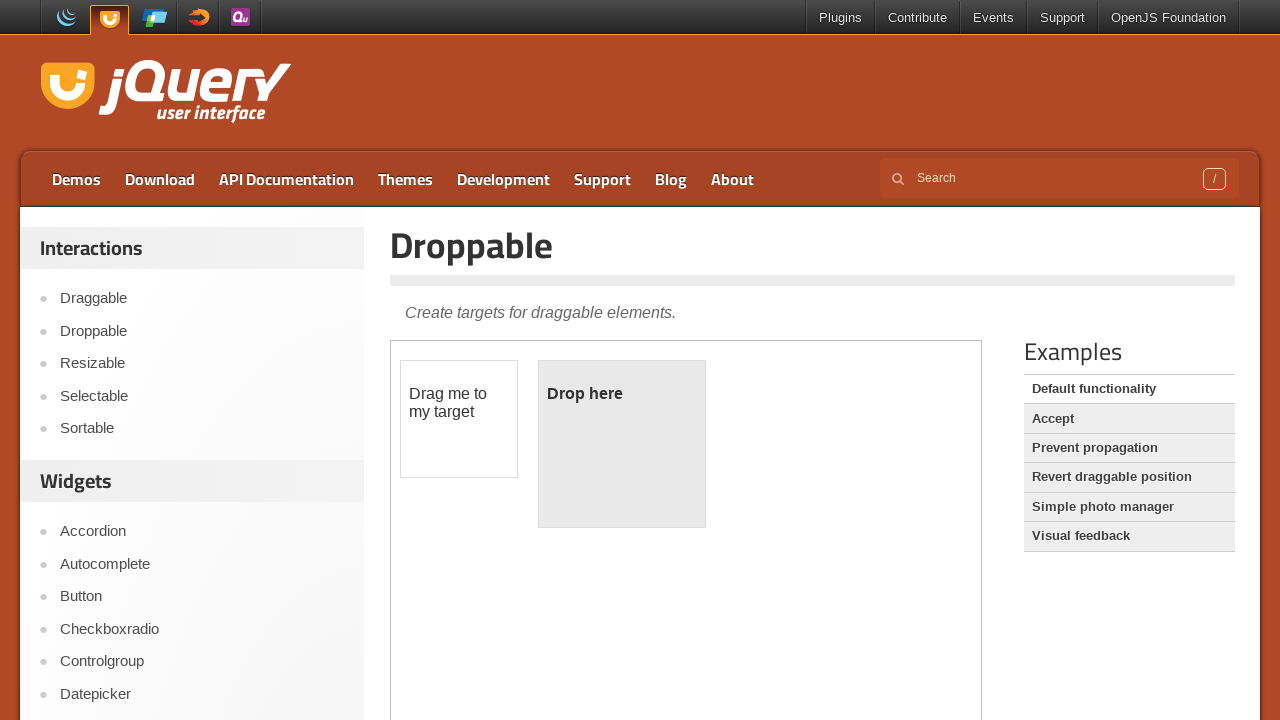

Located the draggable element within the iframe
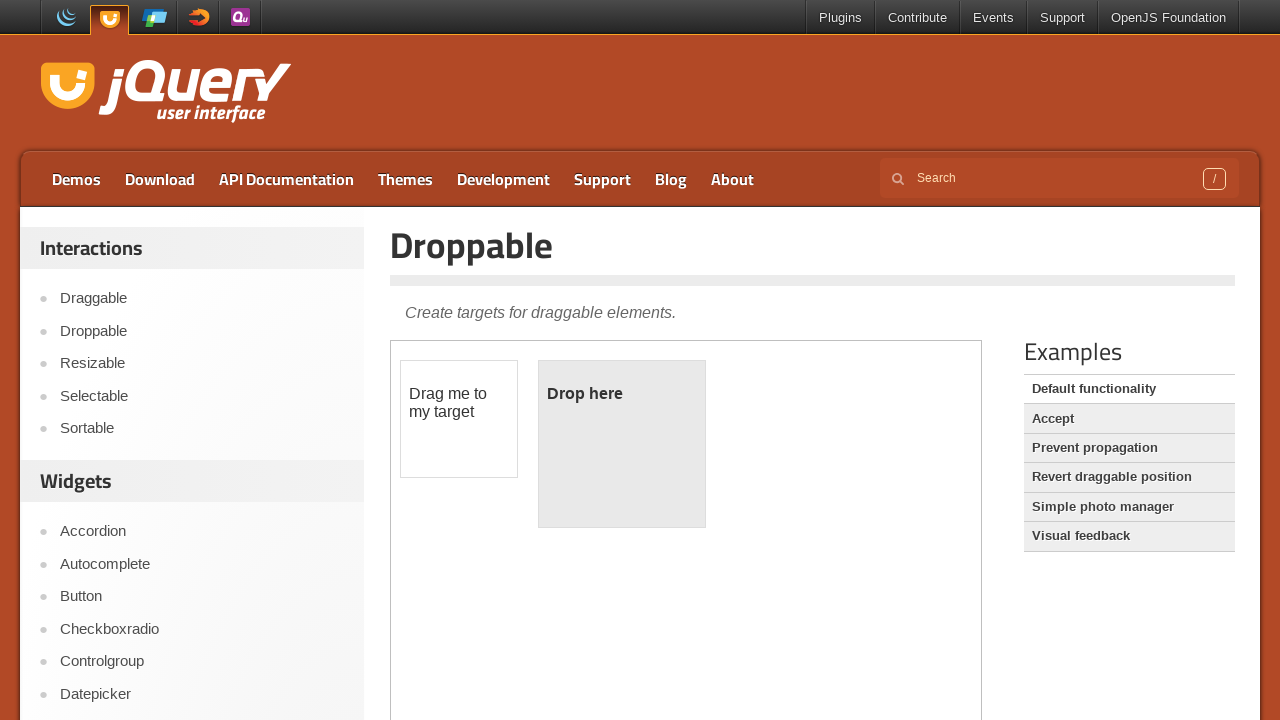

Located the droppable target element within the iframe
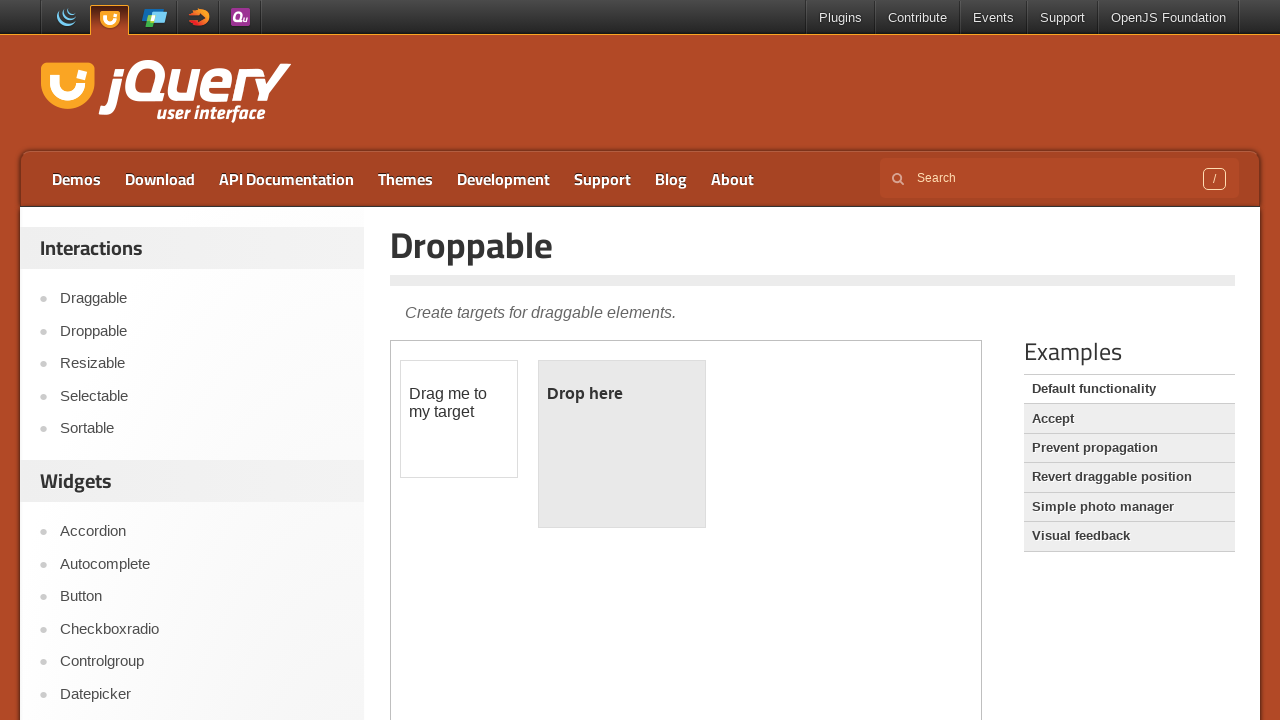

Dragged the draggable element onto the droppable target at (622, 444)
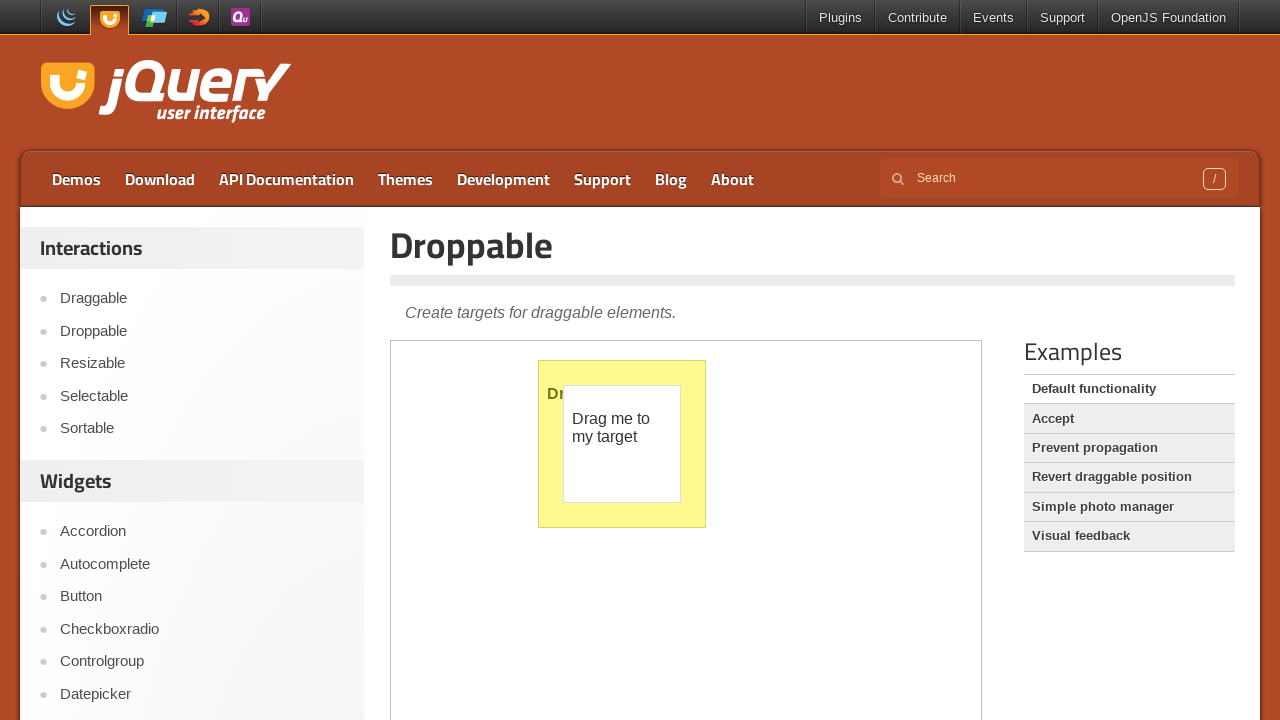

Verified that the droppable element now displays 'Dropped!' text
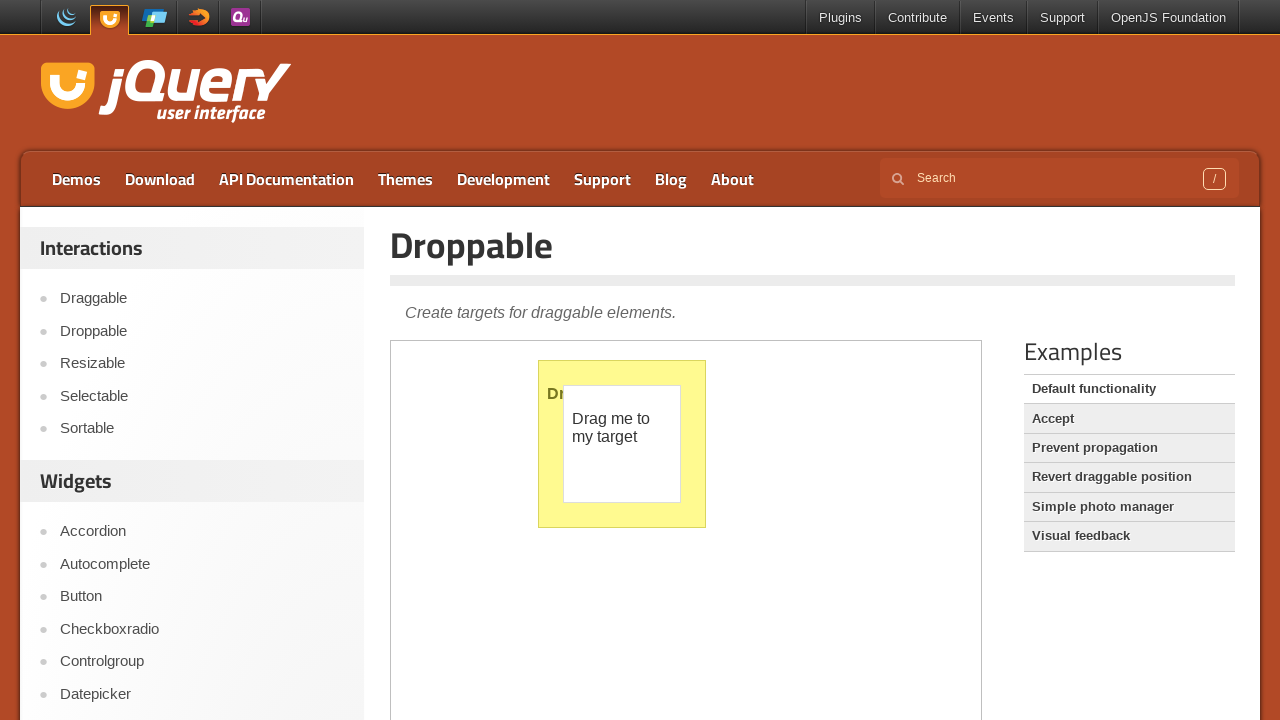

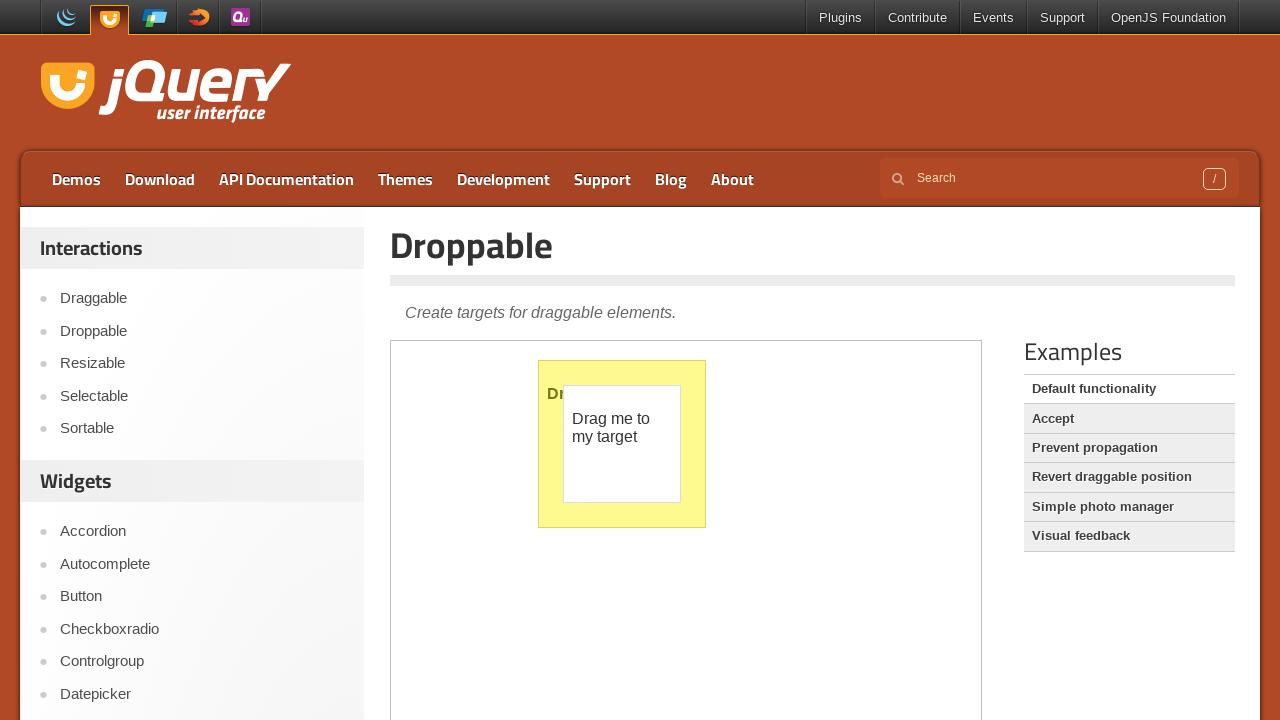